Tests an e-commerce shopping flow by searching for products containing "ber", adding all matching products to cart, proceeding to checkout, and applying a promo code.

Starting URL: https://rahulshettyacademy.com/seleniumPractise/#/

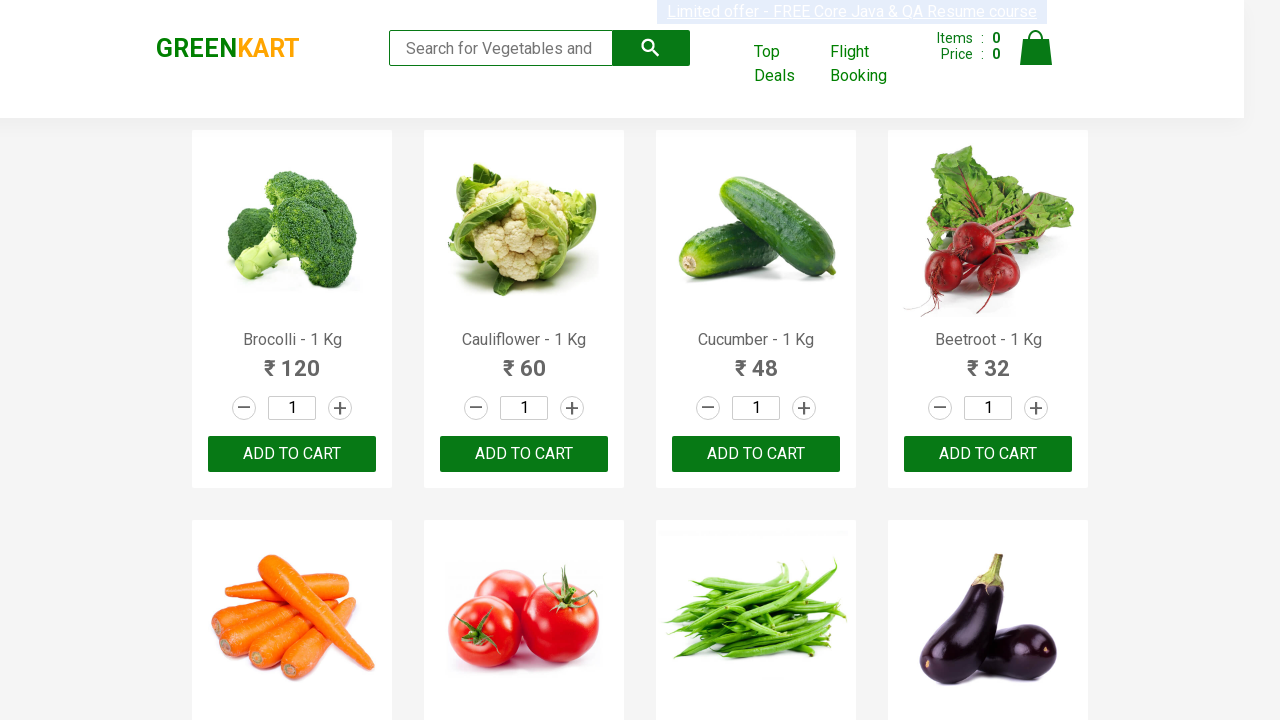

Filled search field with 'ber' to find products on input[type='search']
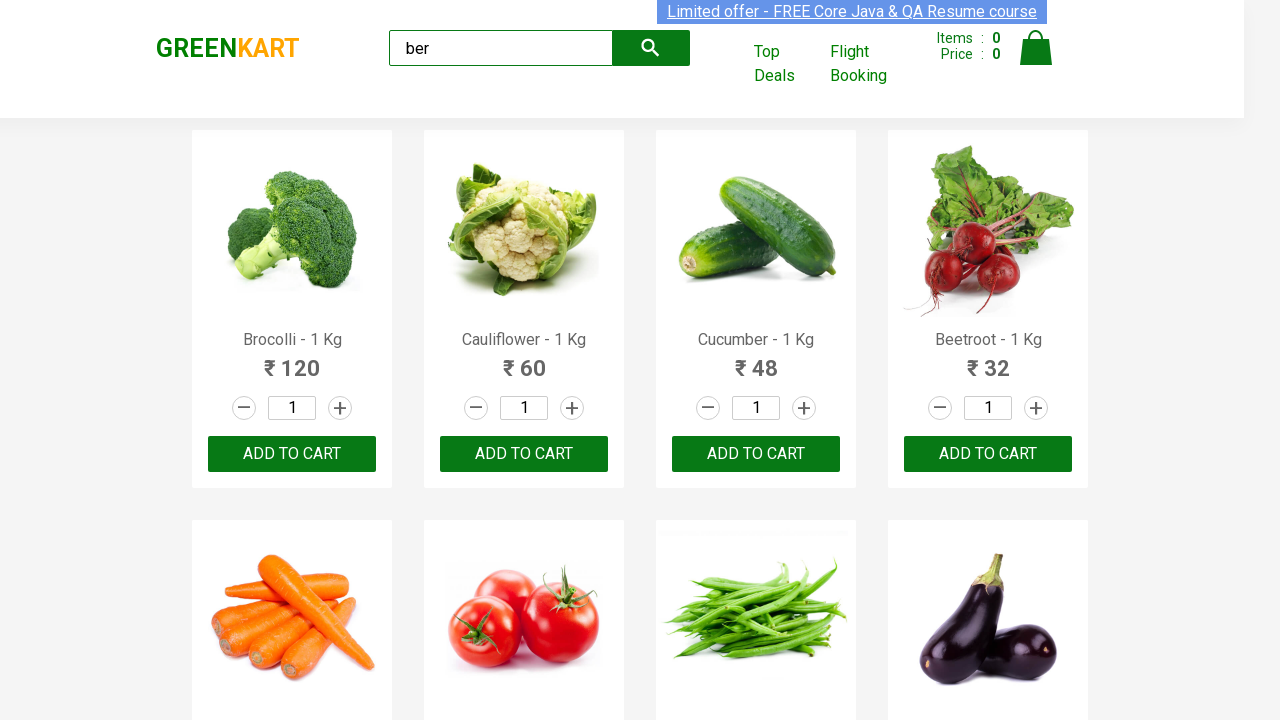

Waited for search results to filter
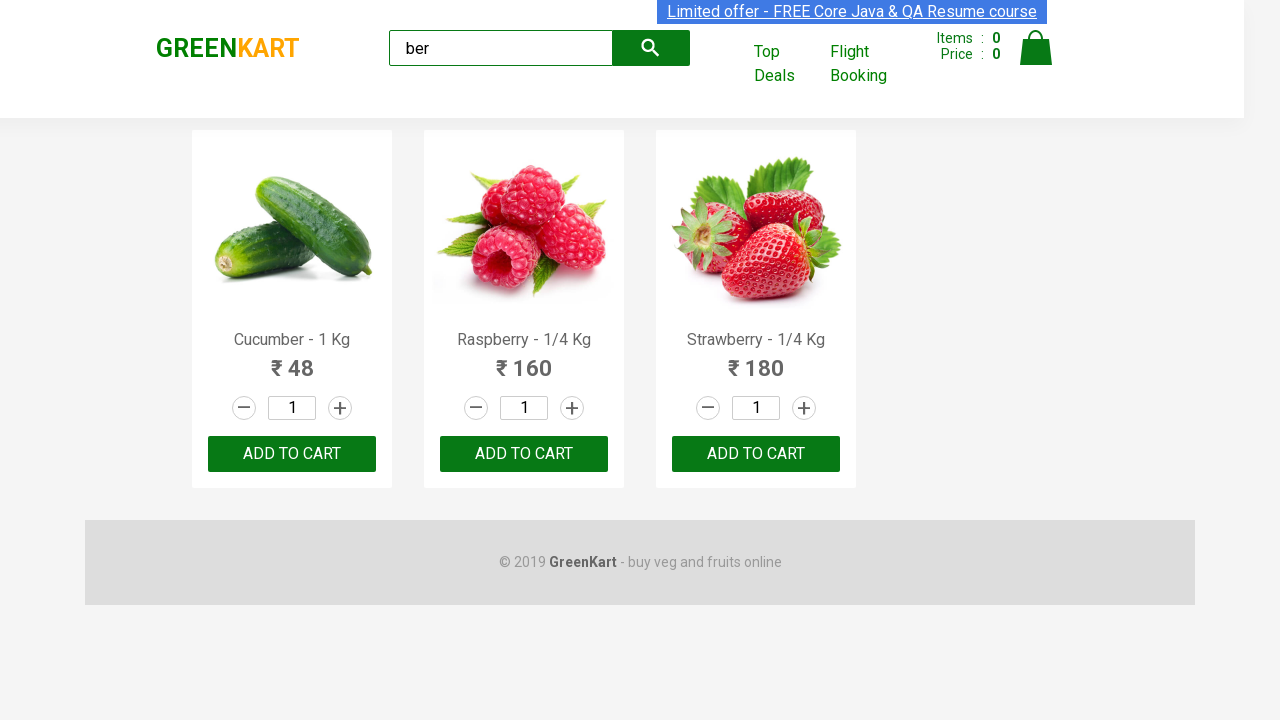

Found 3 products matching 'ber'
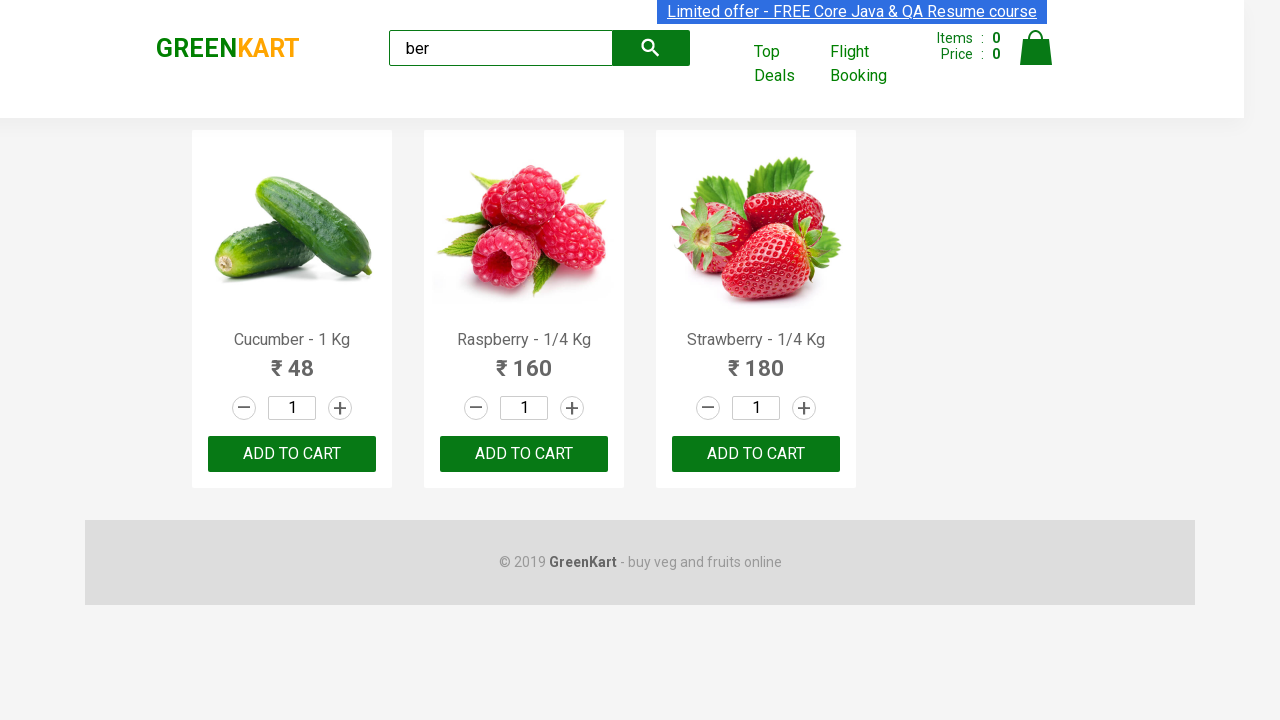

Clicked add-to-cart button for a product at (292, 454) on xpath=//div[@class='product-action']/button >> nth=0
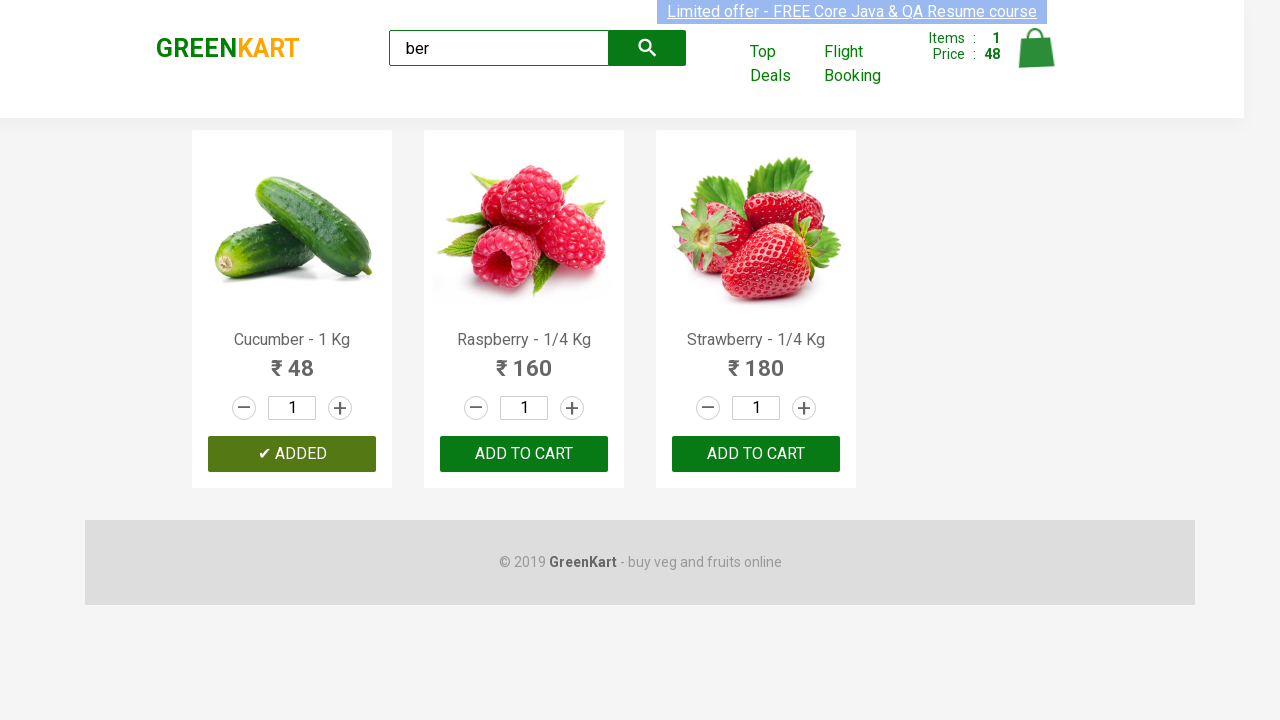

Clicked add-to-cart button for a product at (524, 454) on xpath=//div[@class='product-action']/button >> nth=1
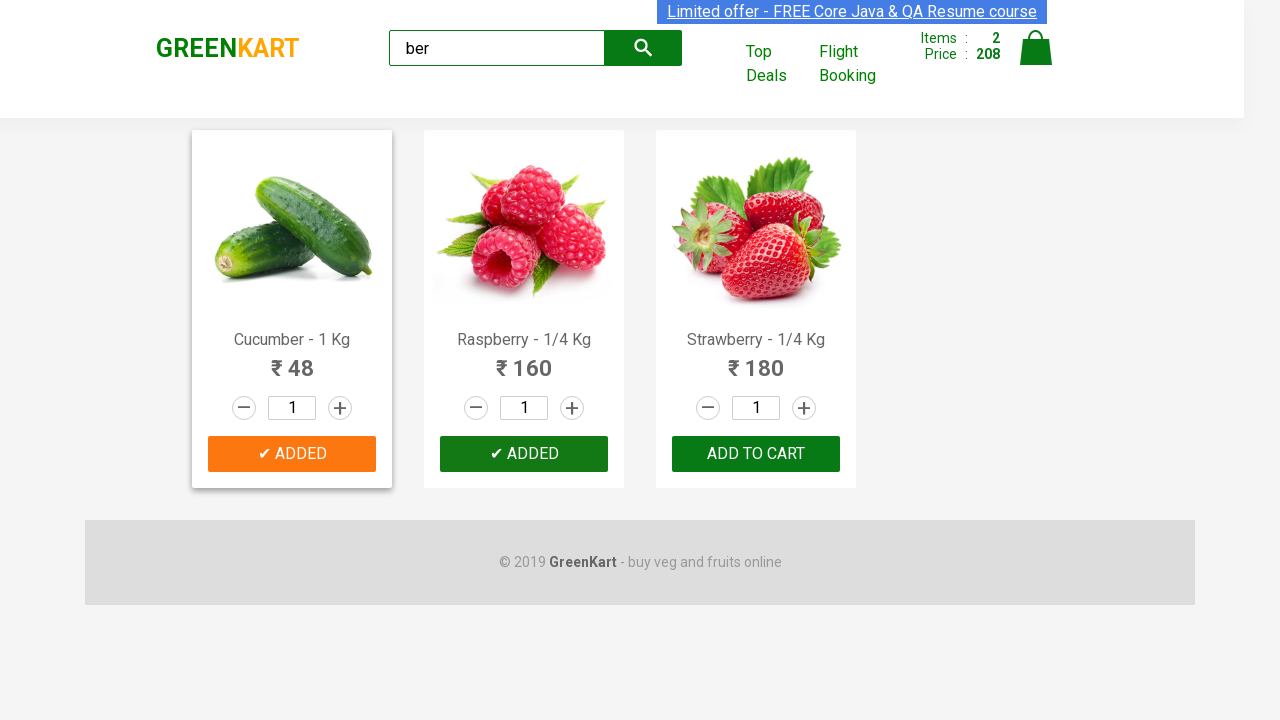

Clicked add-to-cart button for a product at (756, 454) on xpath=//div[@class='product-action']/button >> nth=2
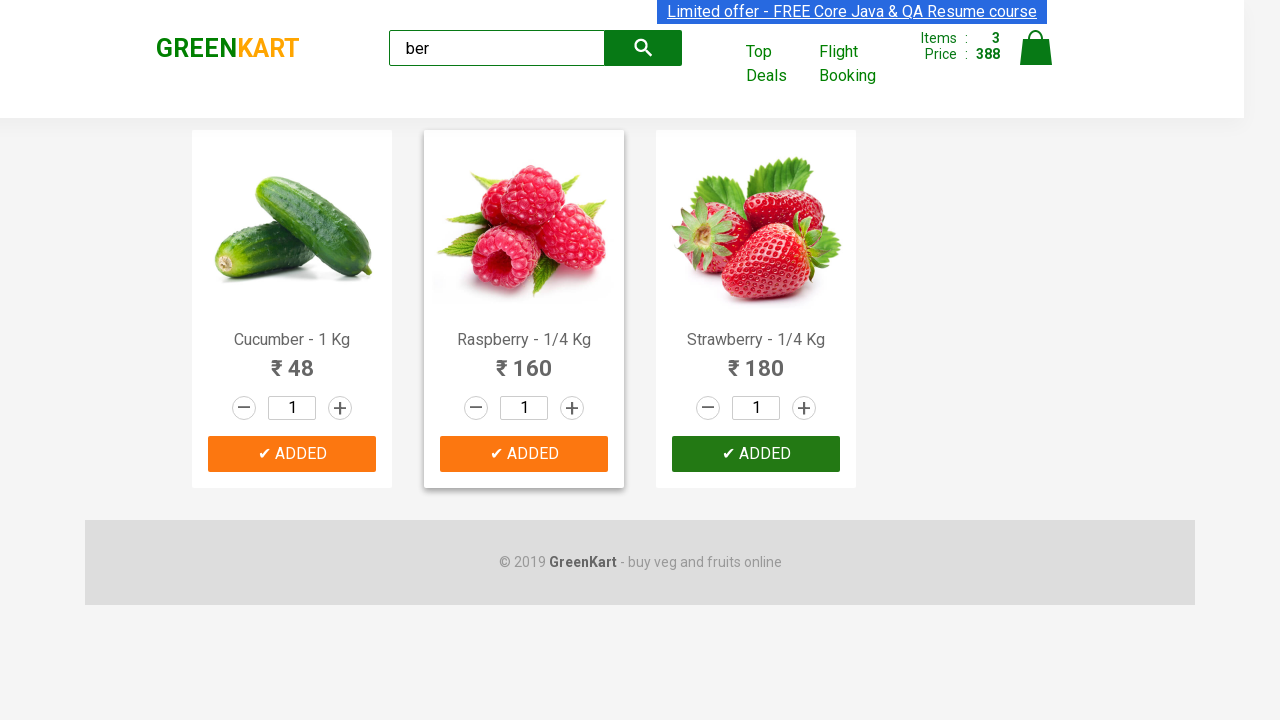

Clicked cart icon to view shopping cart at (1036, 48) on a.cart-icon img
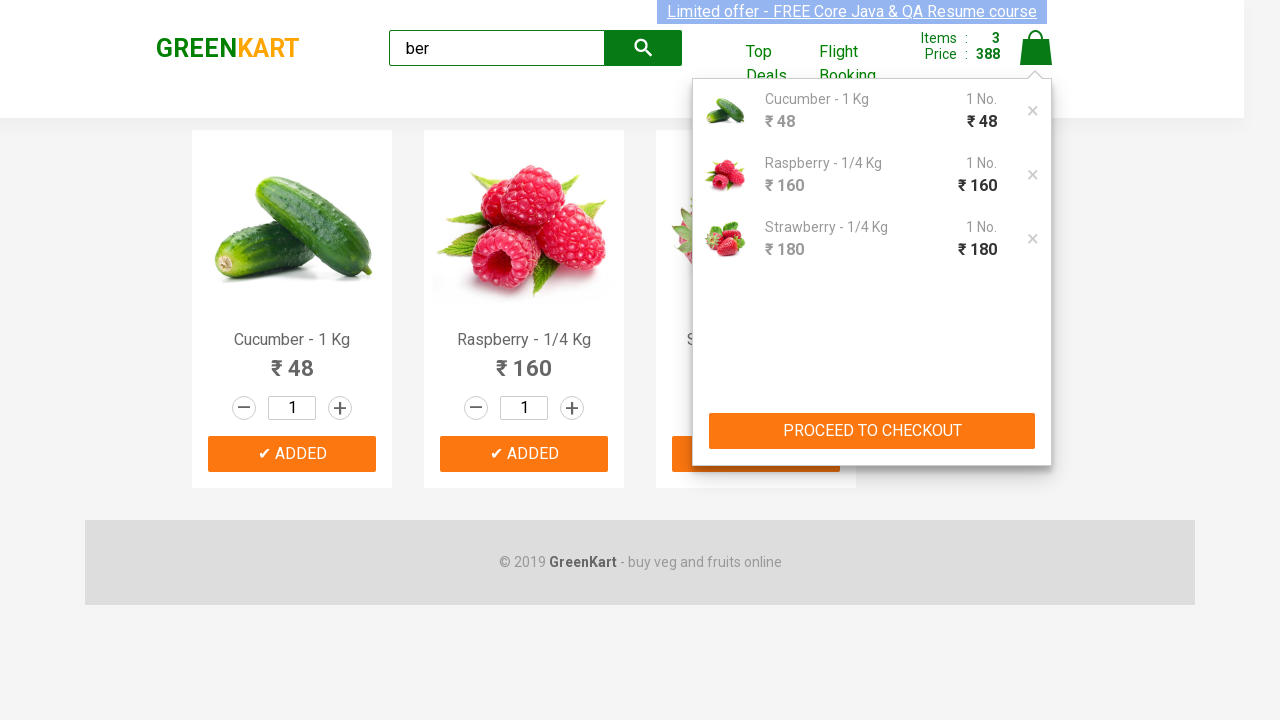

Clicked 'PROCEED TO CHECKOUT' button at (872, 431) on button:has-text('PROCEED TO CHECKOUT')
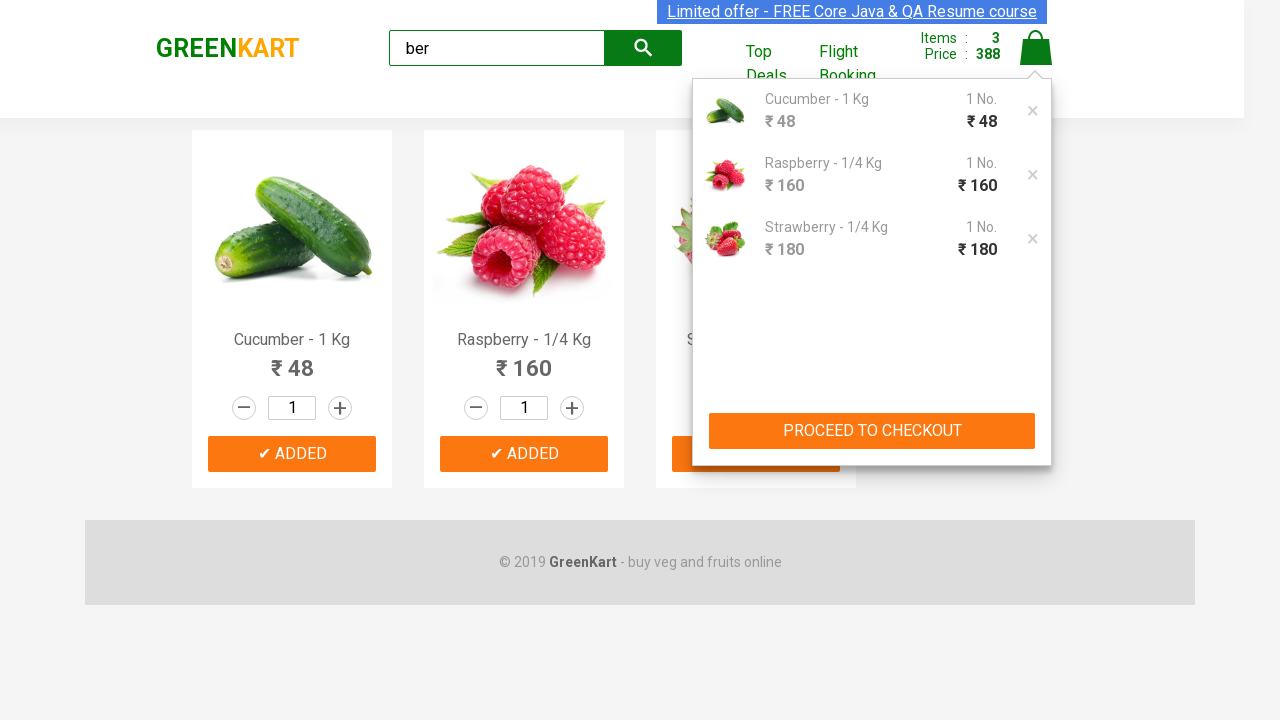

Entered promo code 'rahulshettyacademy' on input.promoCode
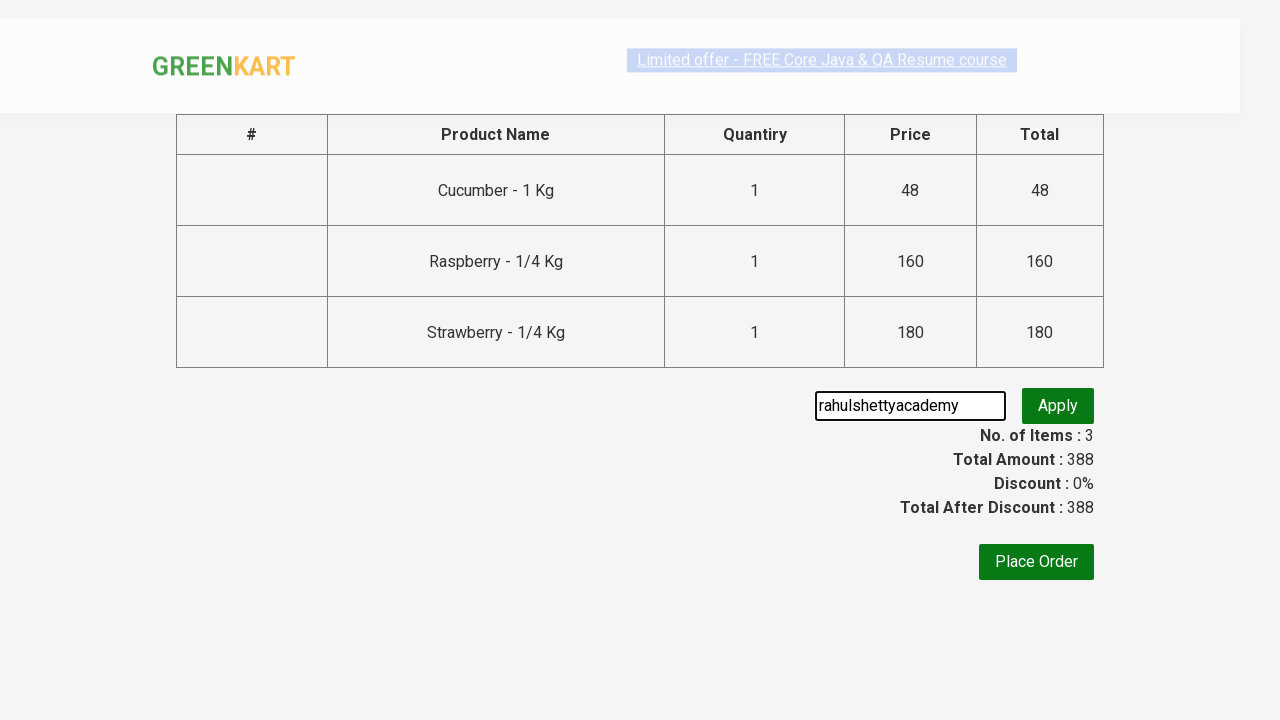

Clicked apply button to apply promo code at (1058, 406) on .promoBtn
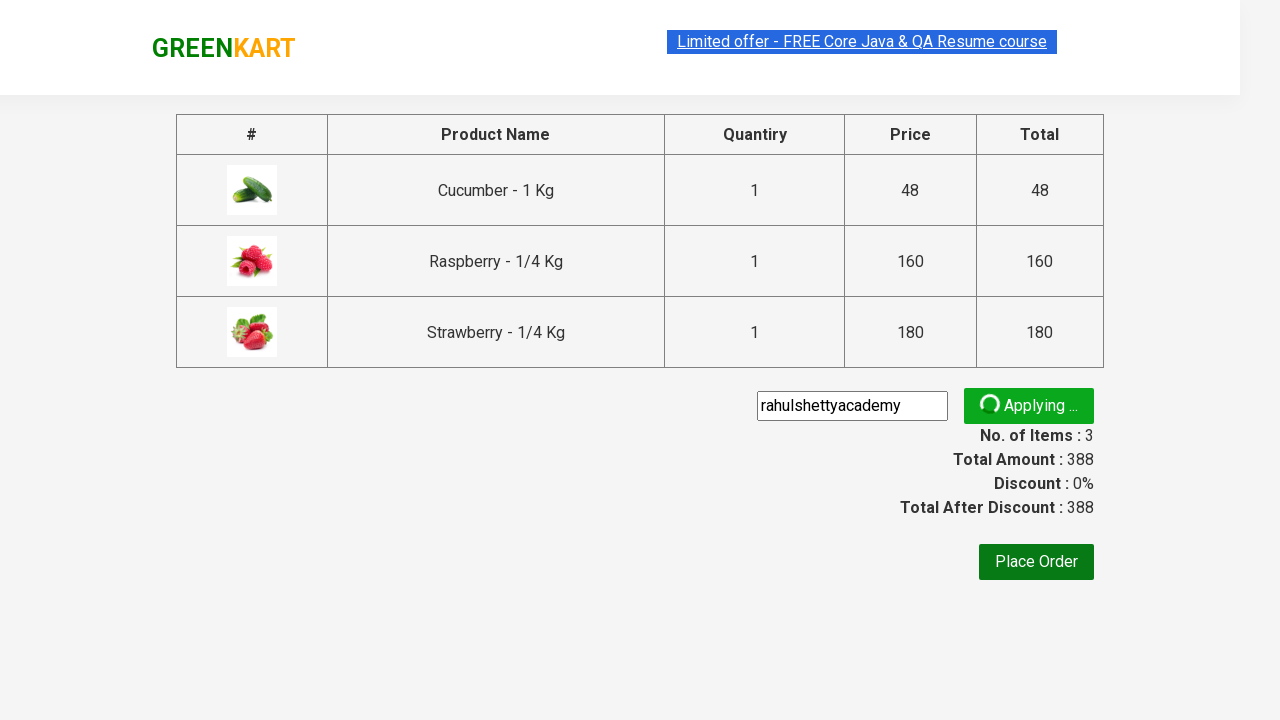

Promo code successfully applied and discount info displayed
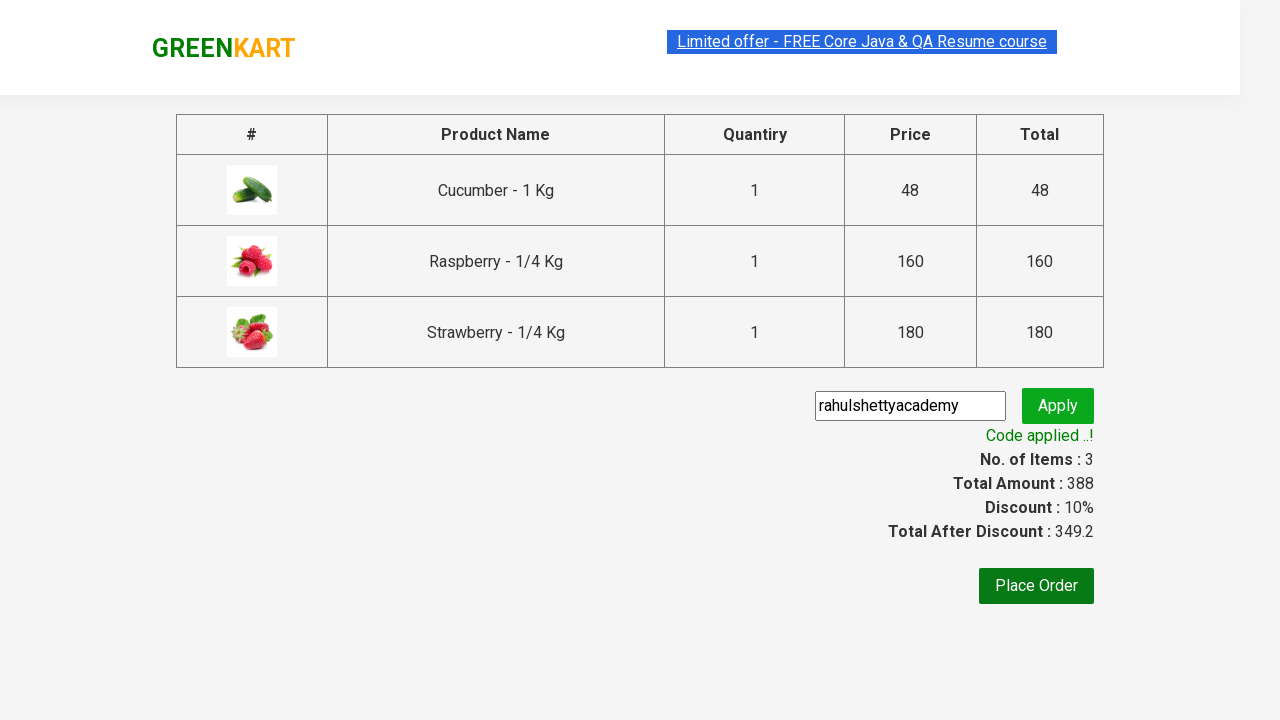

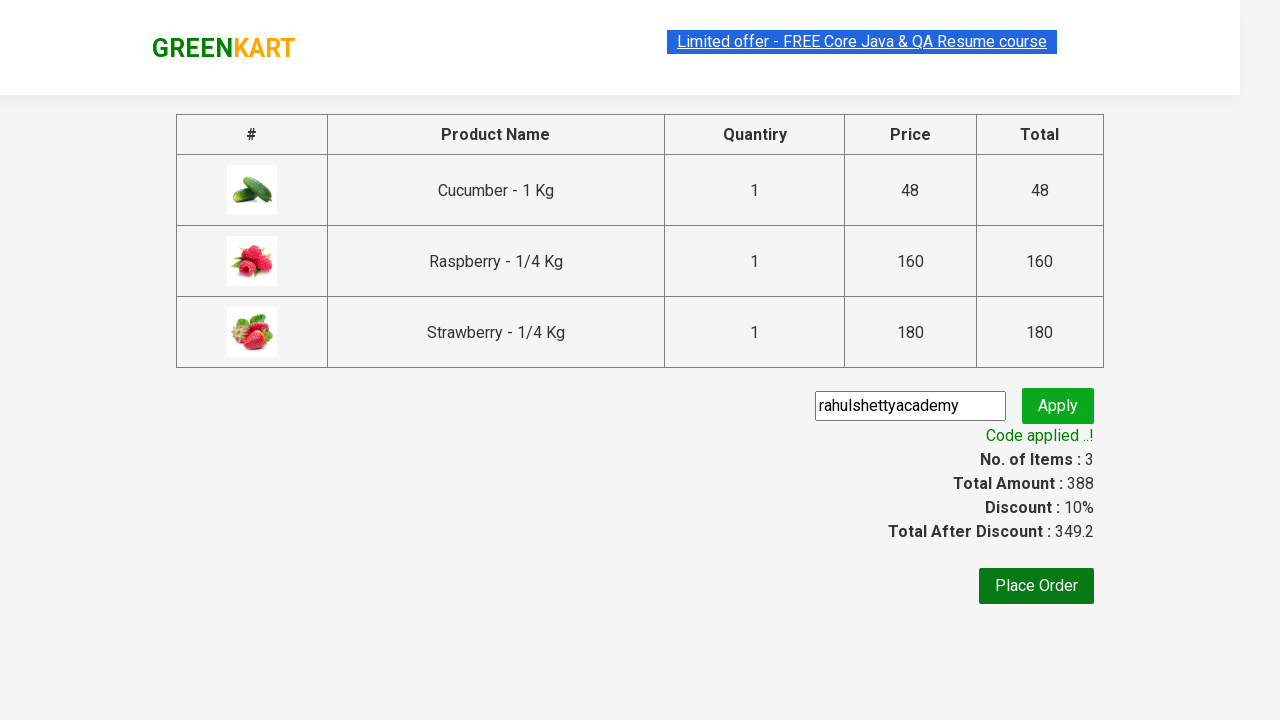